Tests drag and drop functionality by dragging an element to two different drop zones sequentially

Starting URL: https://v1.training-support.net/selenium/drag-drop

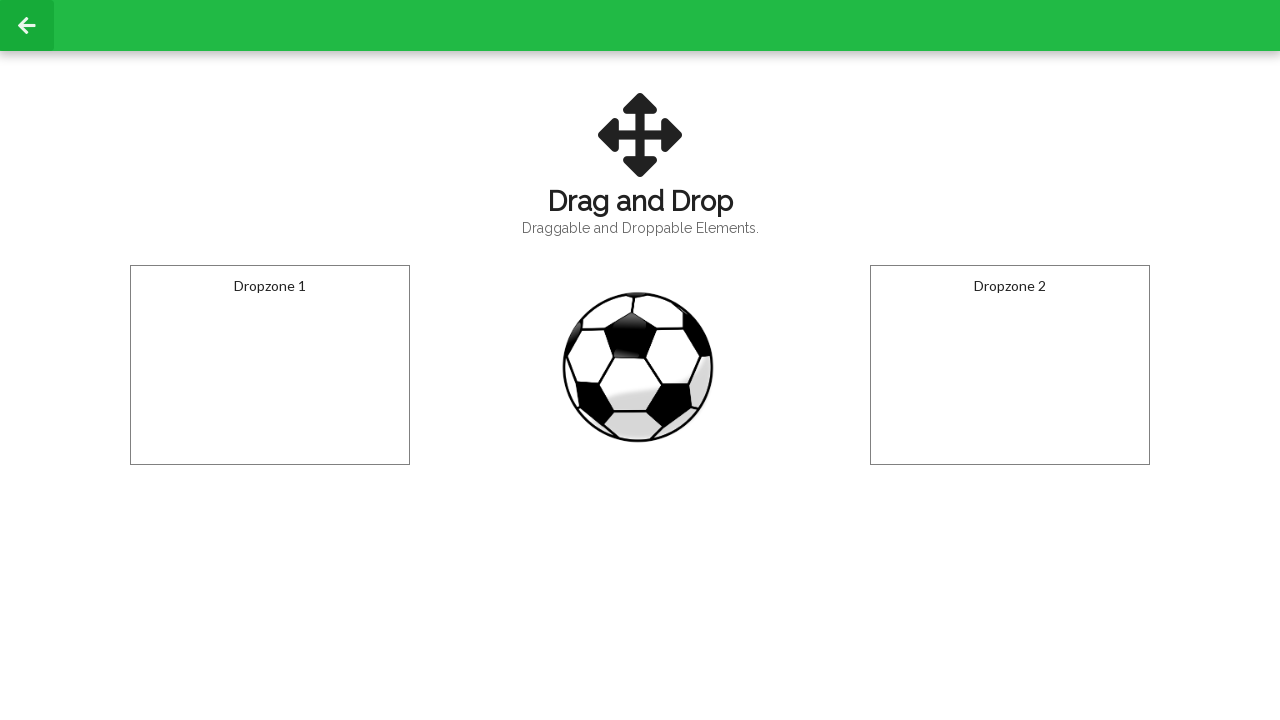

Located the draggable element
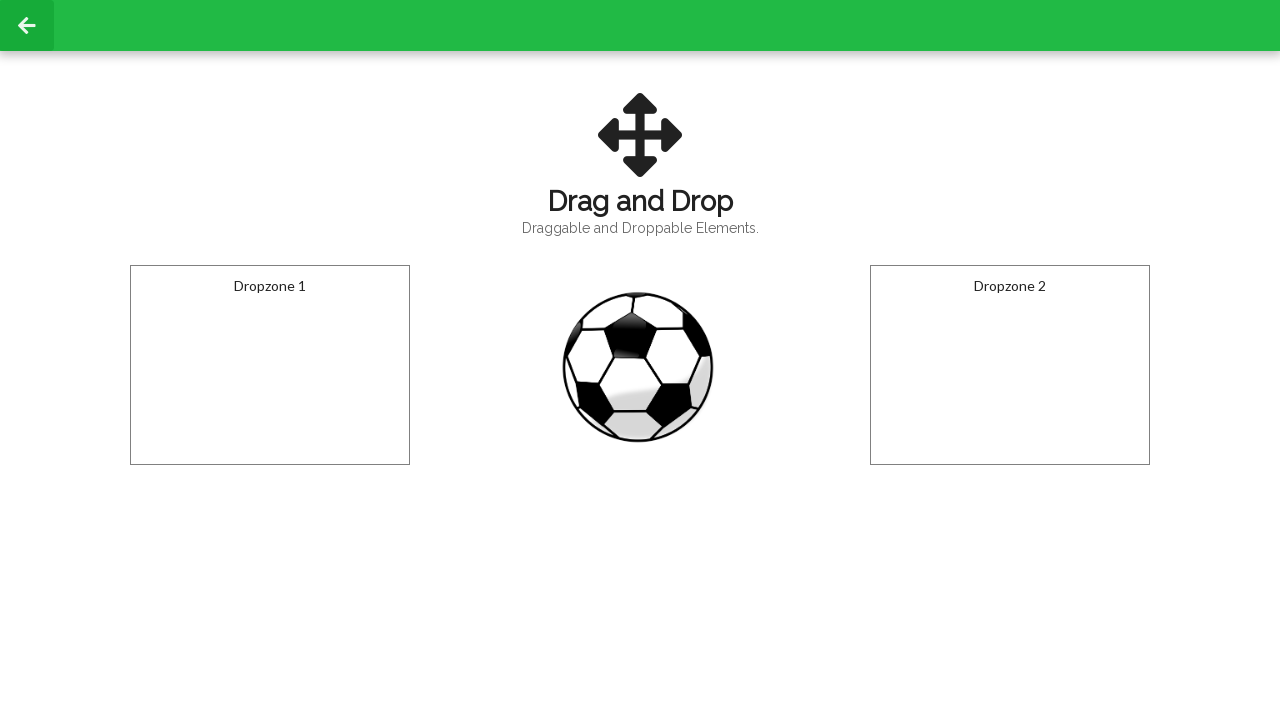

Dragged element to first drop zone (droppable) at (270, 365)
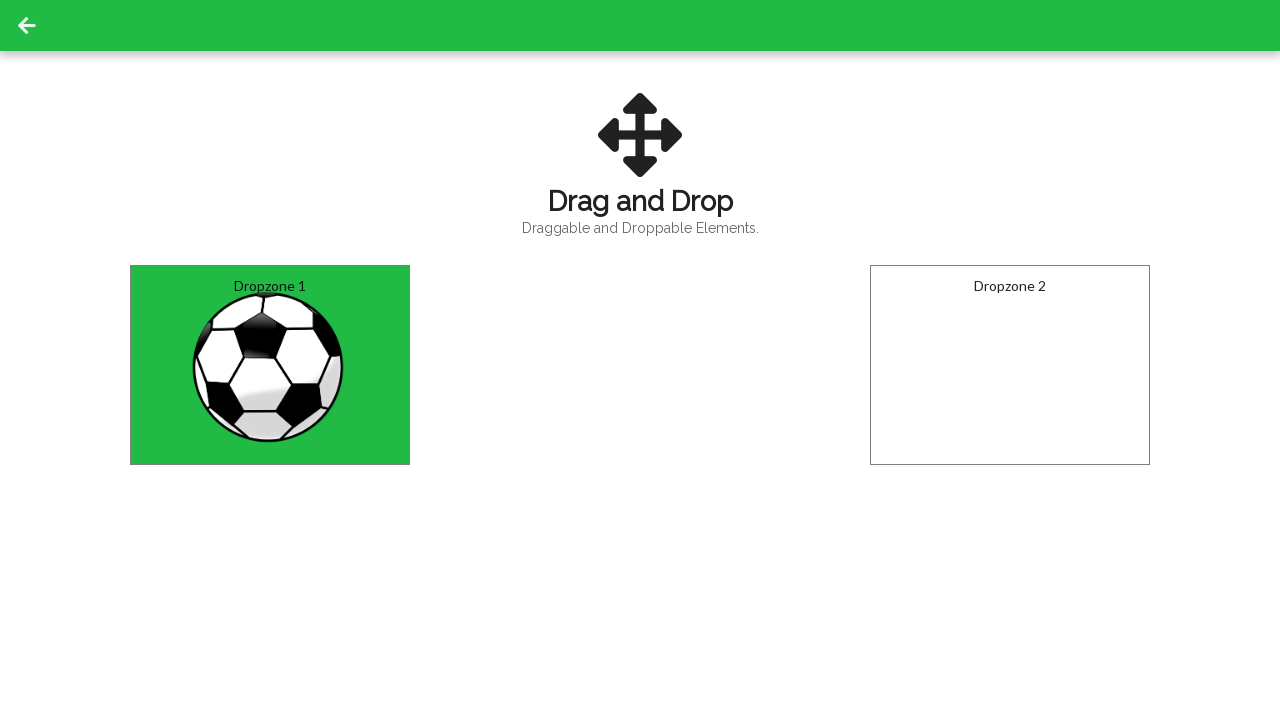

Dragged element to second drop zone (dropzone2) at (1010, 365)
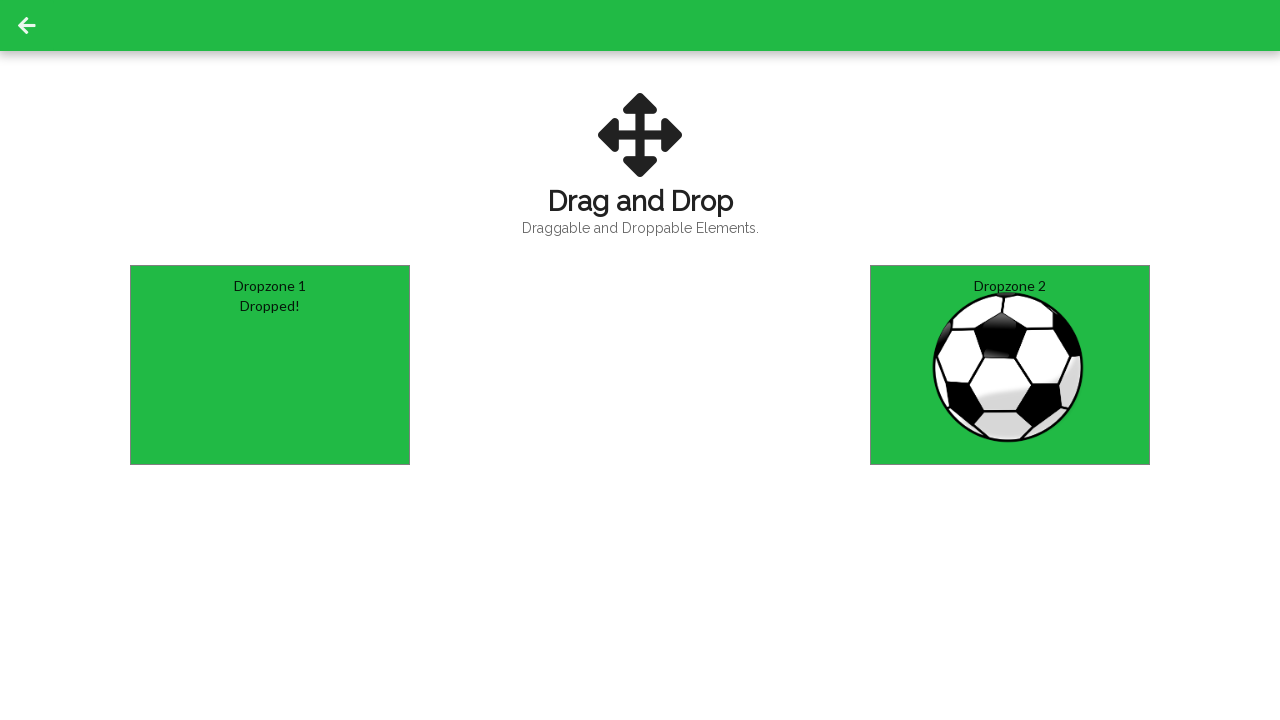

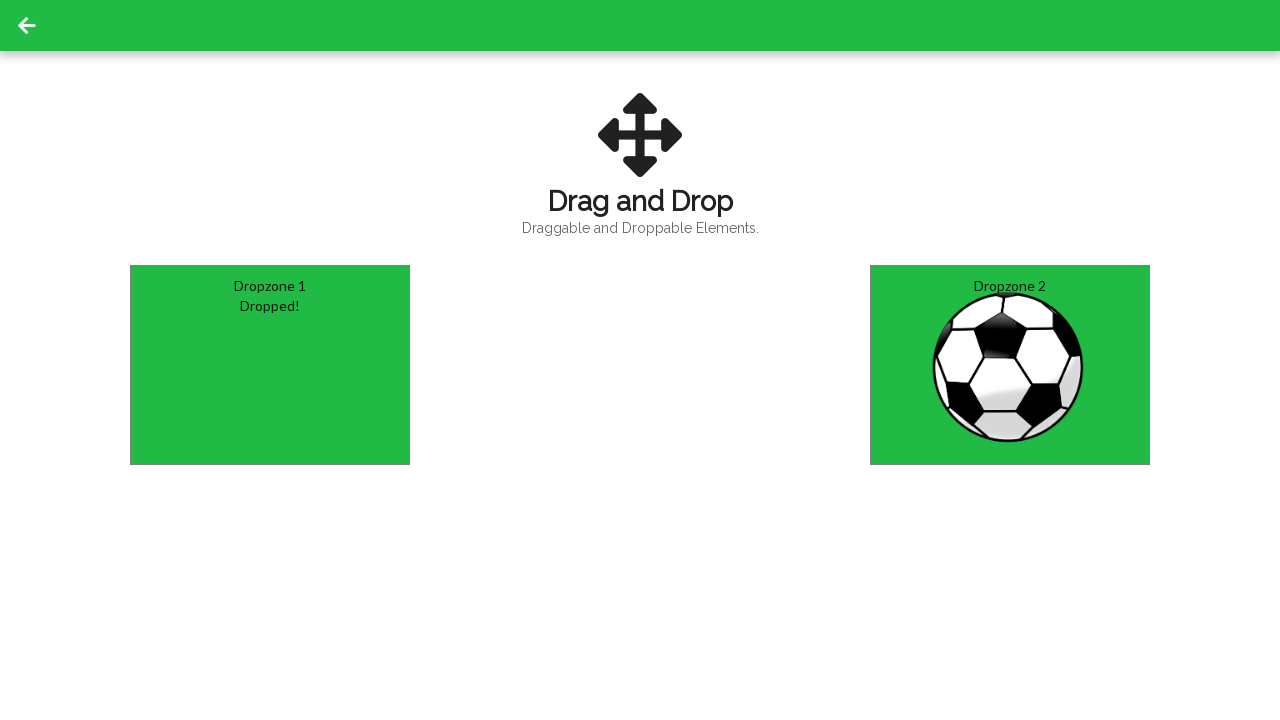